Tests that whitespace is trimmed from edited todo text

Starting URL: https://demo.playwright.dev/todomvc

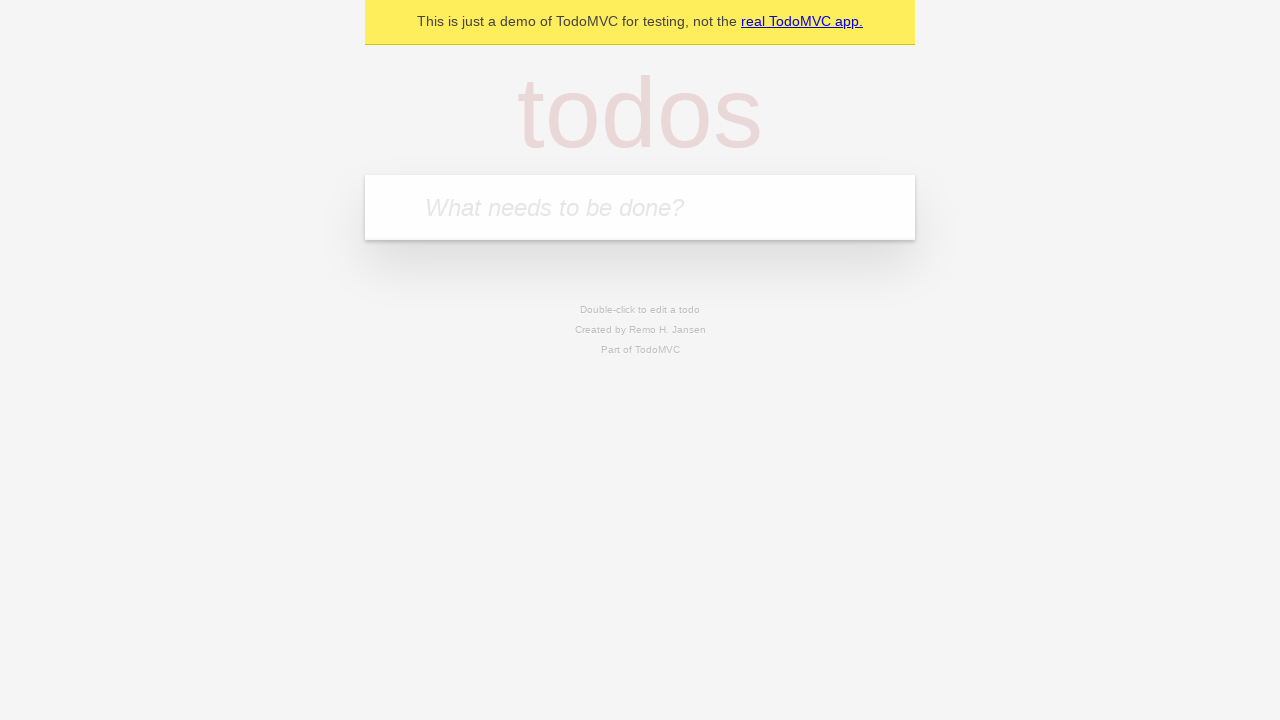

Filled todo input with 'buy some cheese' on internal:attr=[placeholder="What needs to be done?"i]
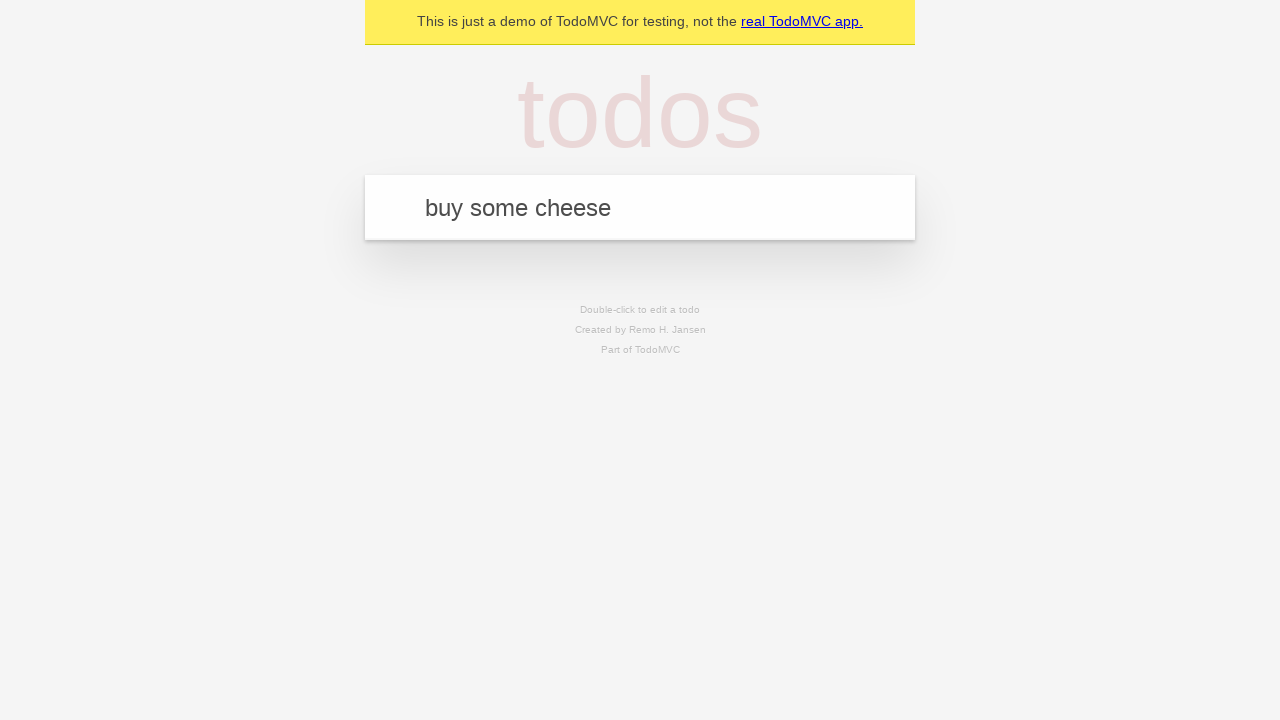

Pressed Enter to create first todo on internal:attr=[placeholder="What needs to be done?"i]
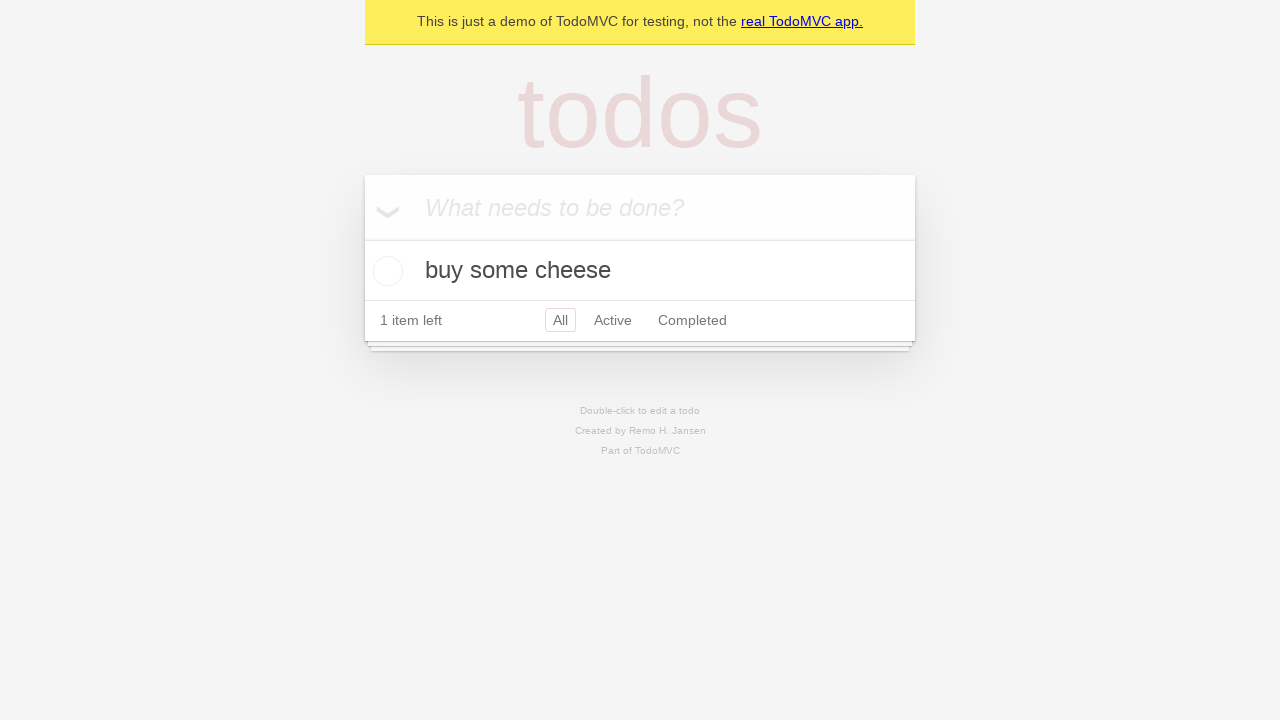

Filled todo input with 'feed the cat' on internal:attr=[placeholder="What needs to be done?"i]
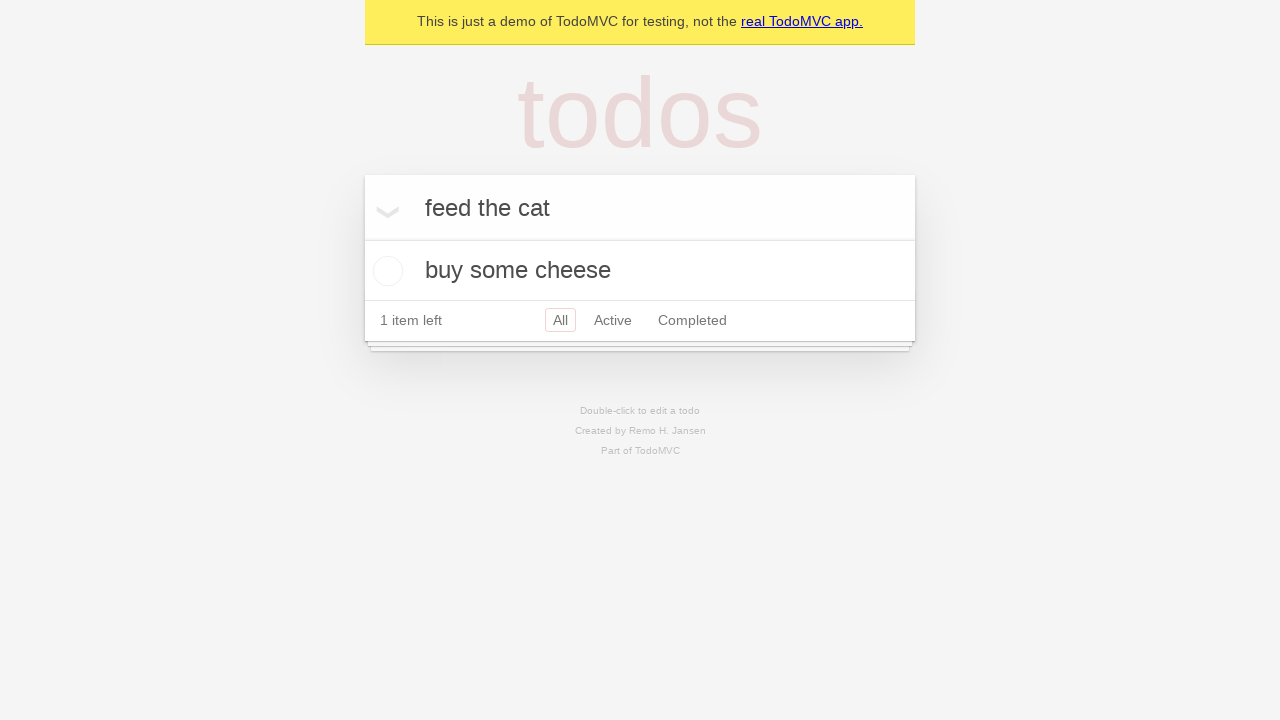

Pressed Enter to create second todo on internal:attr=[placeholder="What needs to be done?"i]
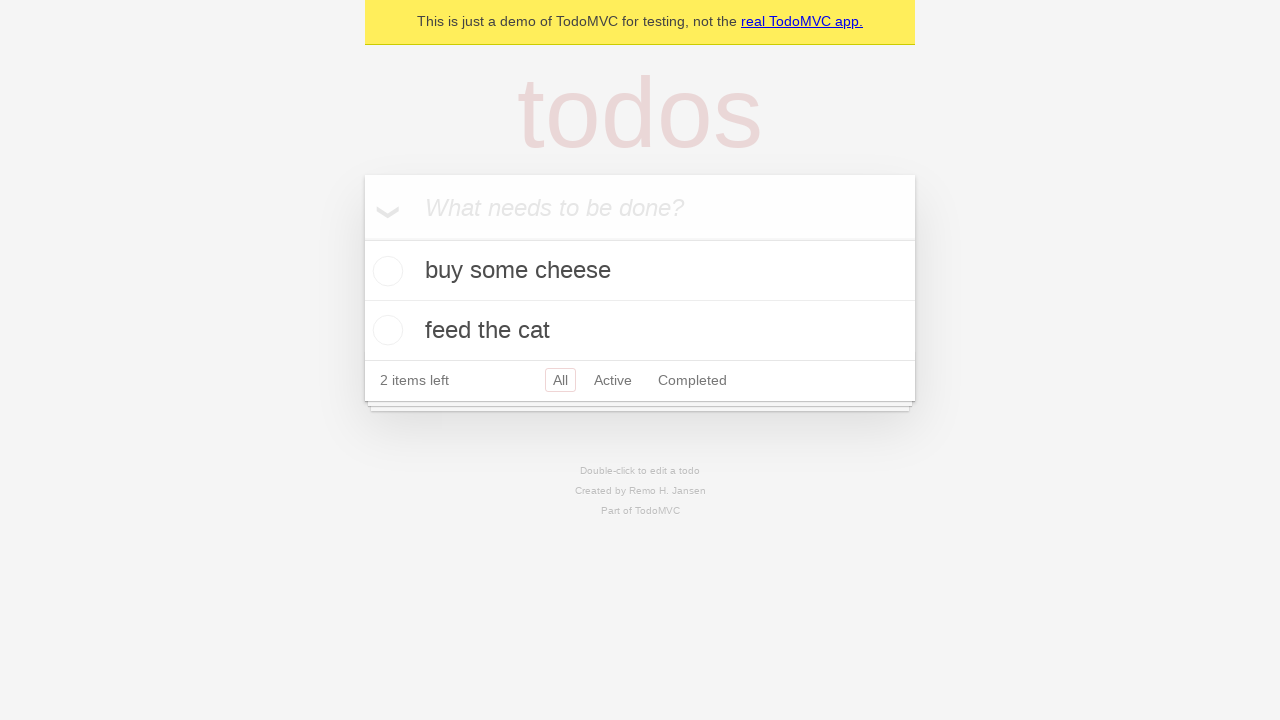

Filled todo input with 'book a doctors appointment' on internal:attr=[placeholder="What needs to be done?"i]
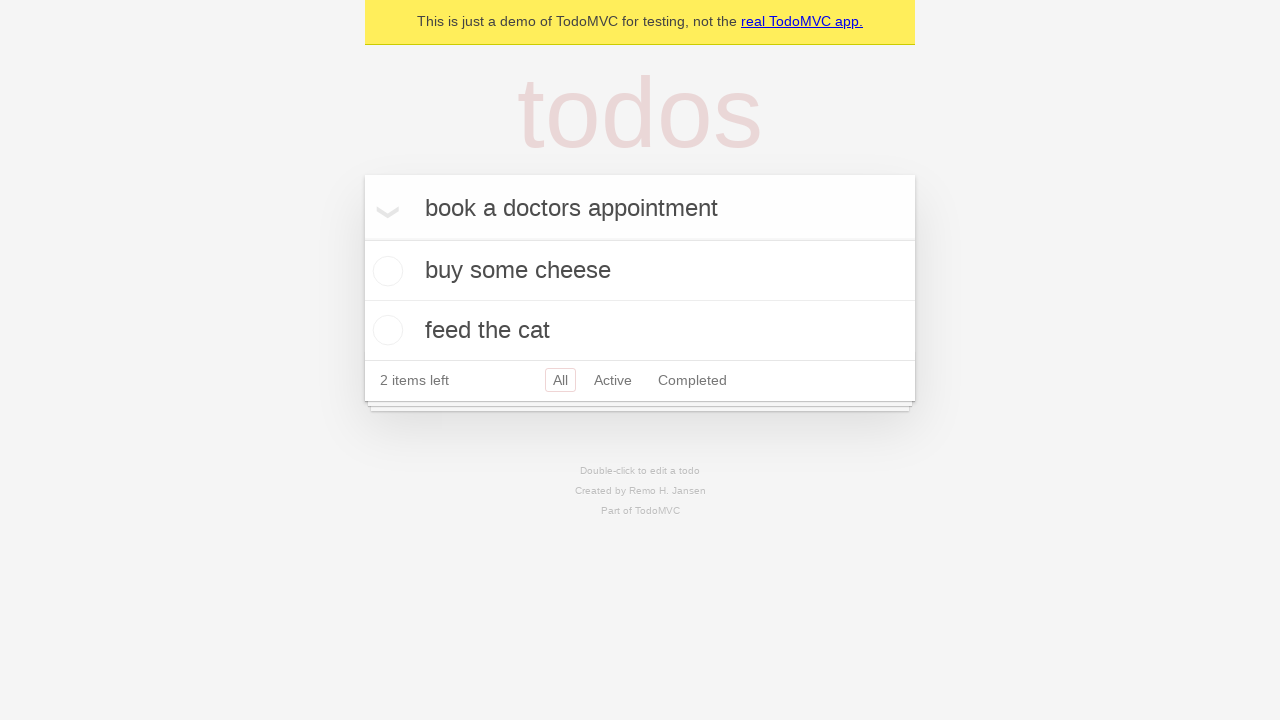

Pressed Enter to create third todo on internal:attr=[placeholder="What needs to be done?"i]
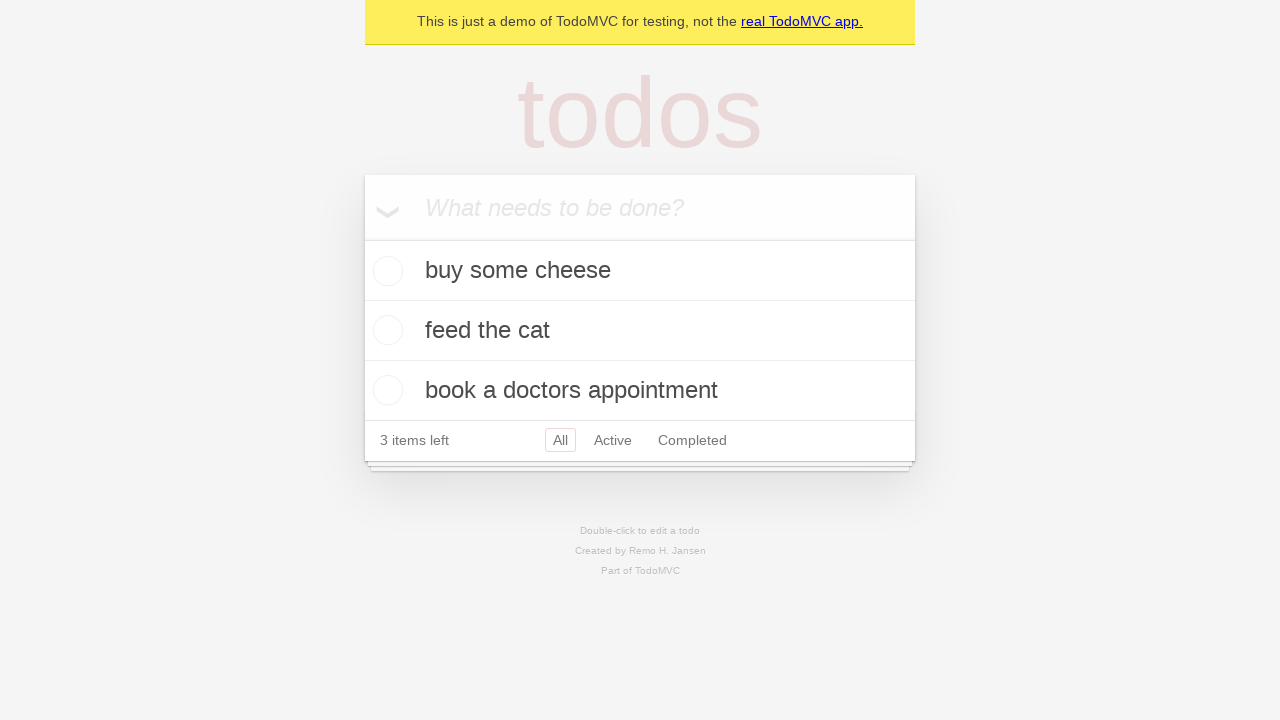

Double-clicked second todo to enter edit mode at (640, 331) on internal:testid=[data-testid="todo-item"s] >> nth=1
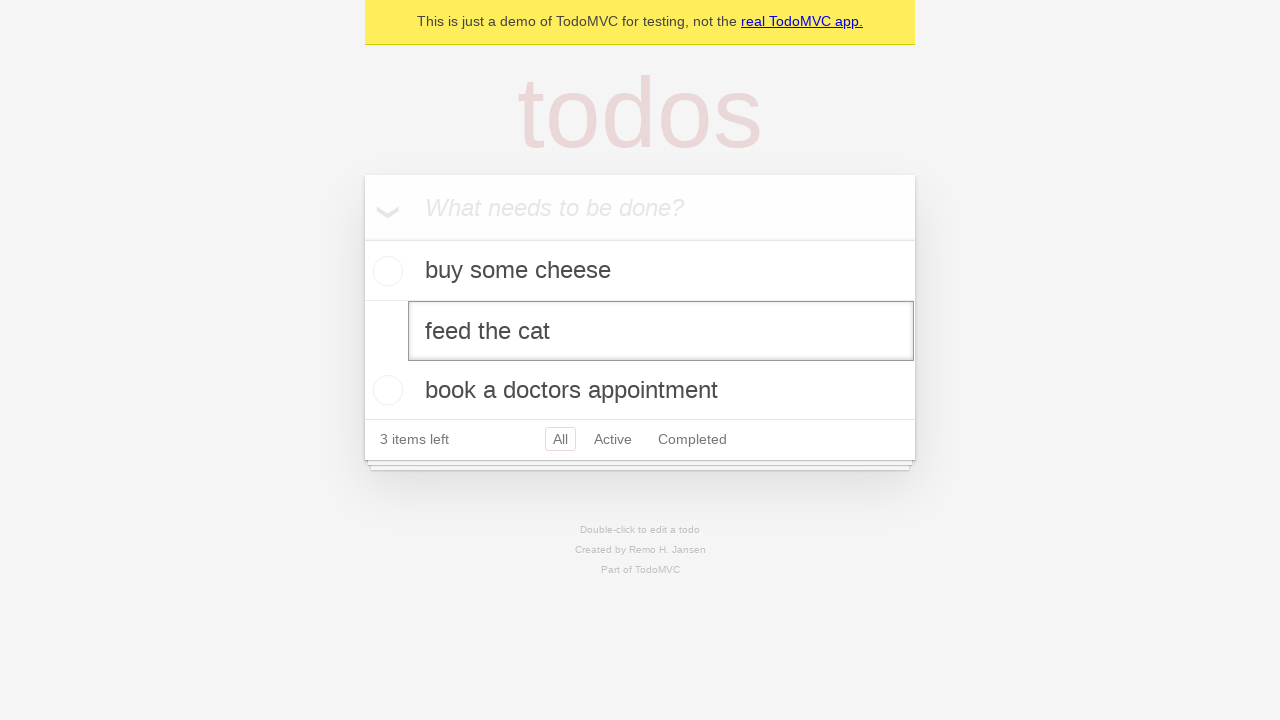

Filled edit field with text containing extra whitespace: '    buy some sausages    ' on internal:testid=[data-testid="todo-item"s] >> nth=1 >> internal:role=textbox[nam
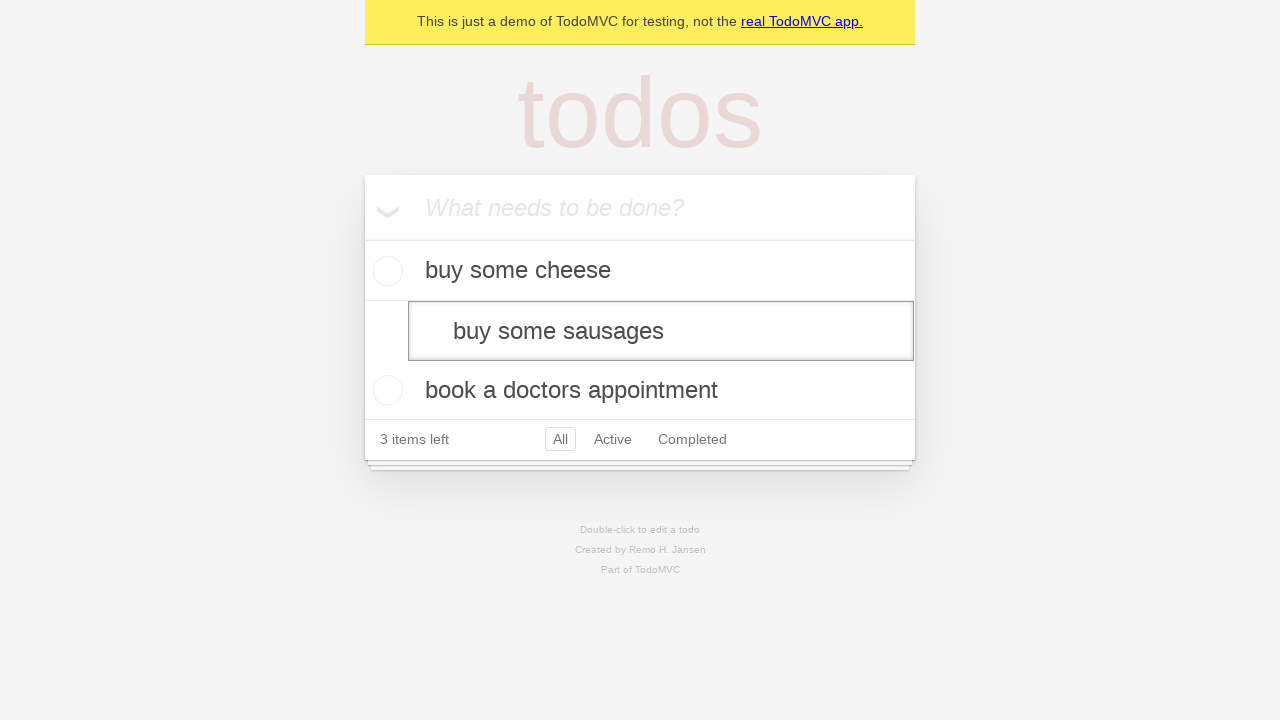

Pressed Enter to save edited todo with whitespace trimming on internal:testid=[data-testid="todo-item"s] >> nth=1 >> internal:role=textbox[nam
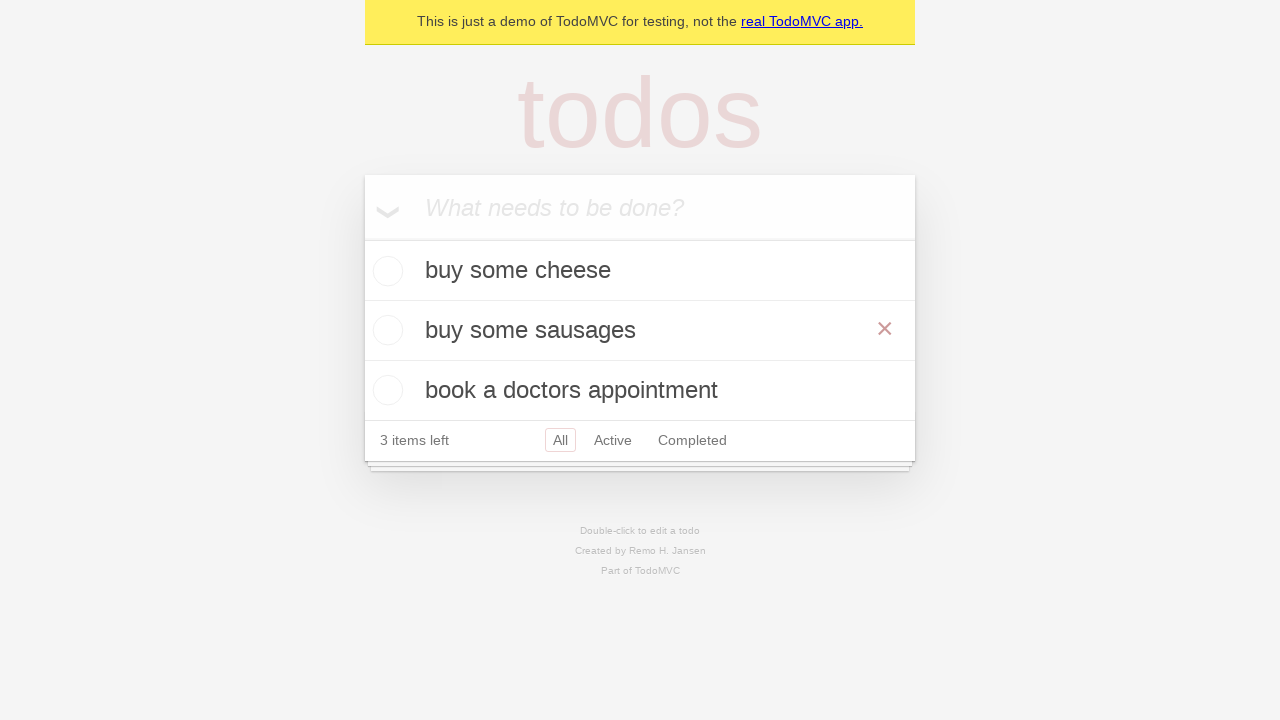

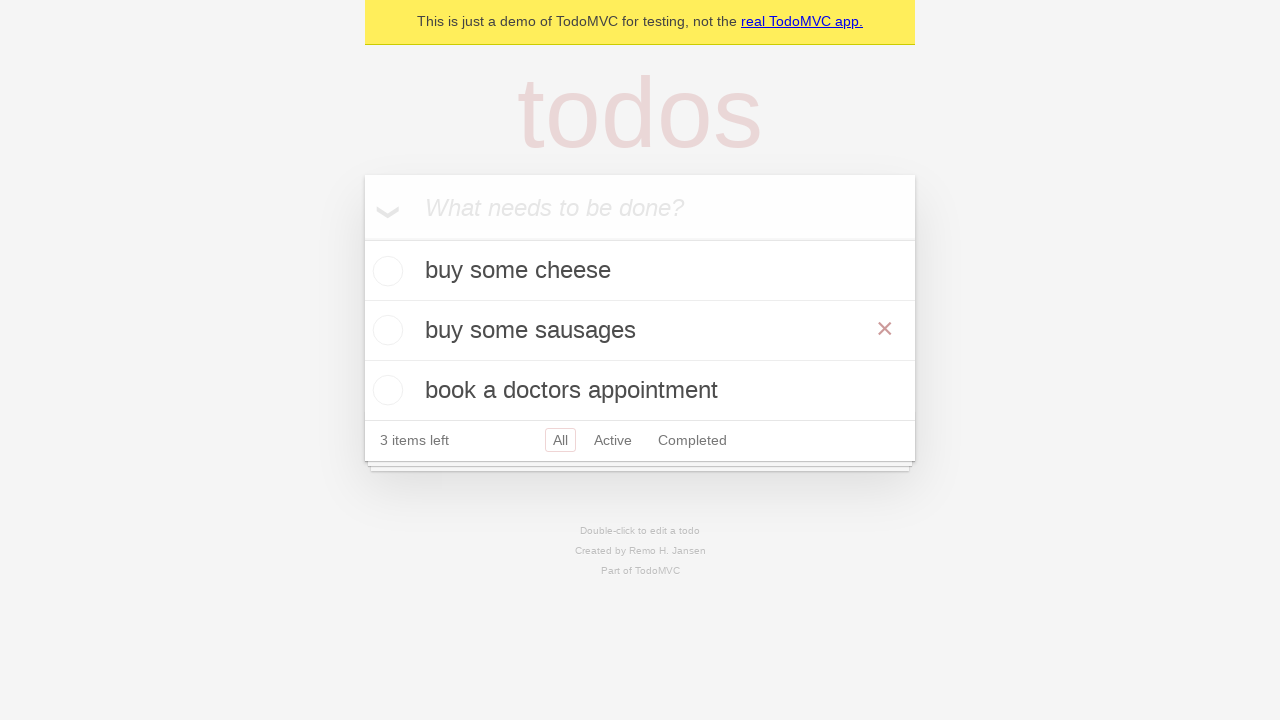